Tests entering a location in the "from place" field on APSRTC bus booking website and interacting with the autocomplete dropdown using keyboard navigation

Starting URL: https://www.apsrtconline.in/

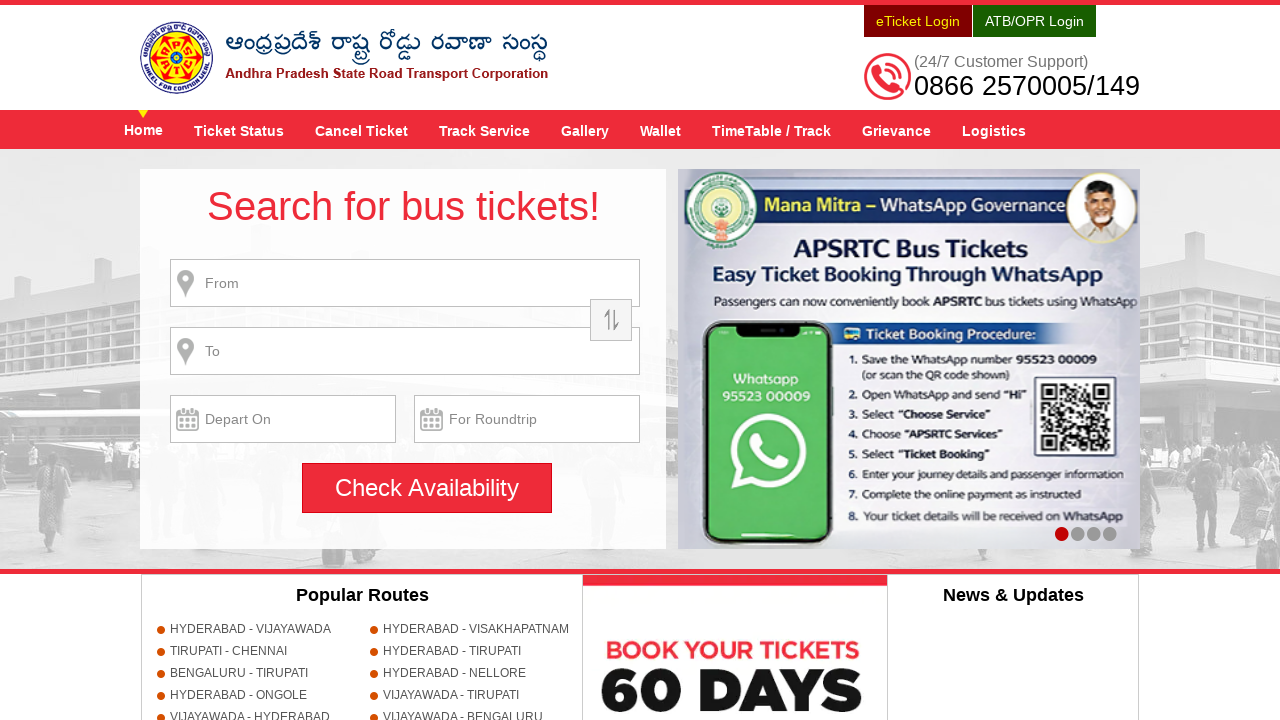

Filled 'from place' field with 'Kur' to trigger autocomplete on input[id*='fromPlaceName']
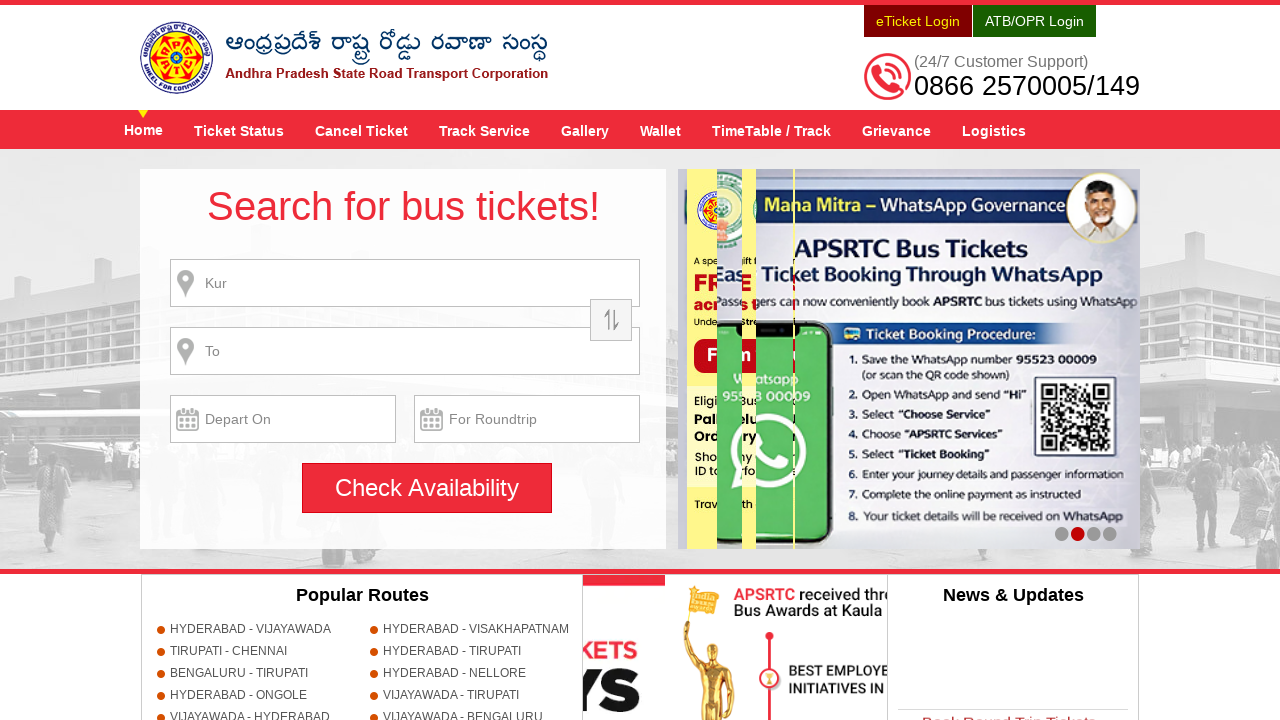

Pressed ArrowDown to navigate to first autocomplete suggestion on input[id*='fromPlaceName']
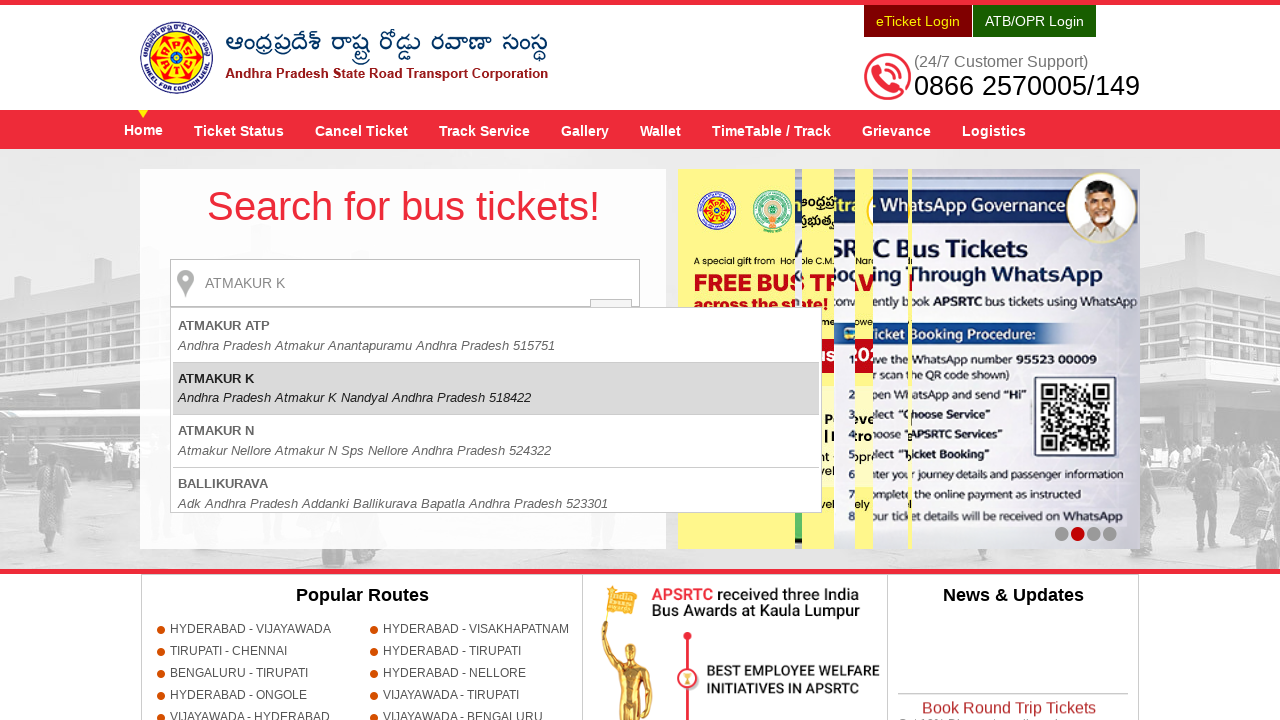

Pressed ArrowDown again to move to second autocomplete suggestion on input[id*='fromPlaceName']
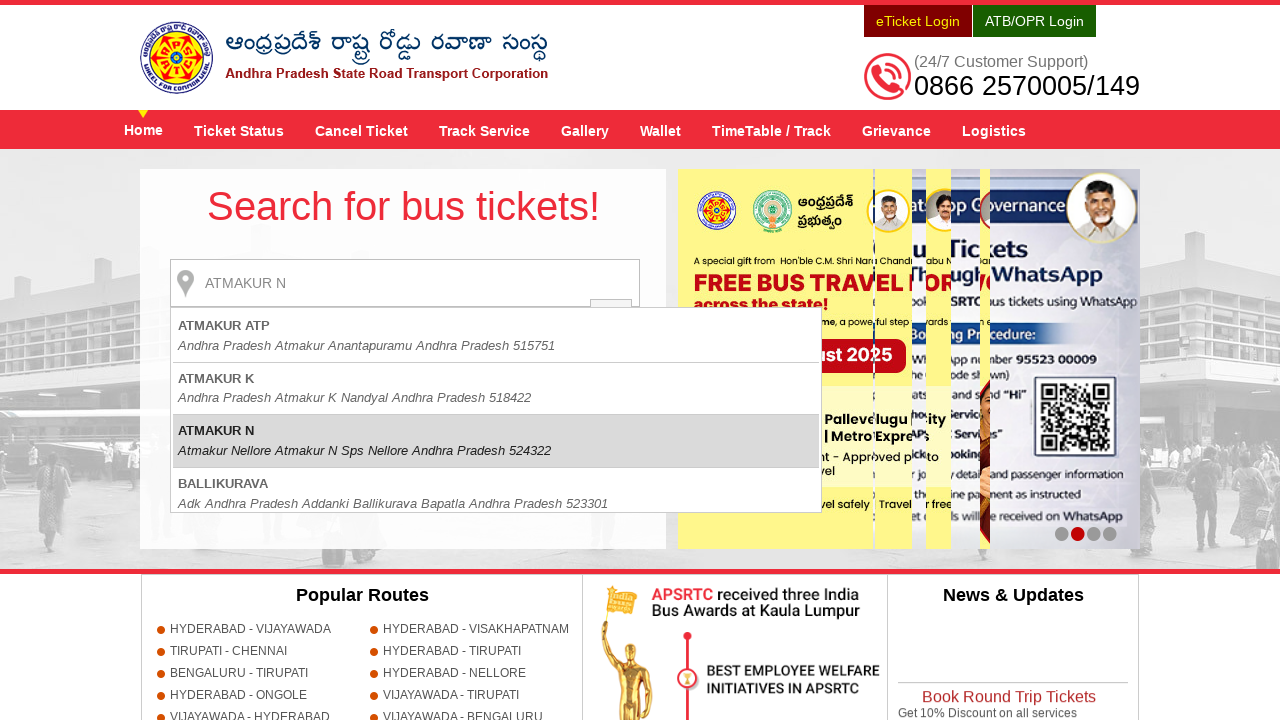

Waited for autocomplete selection to complete
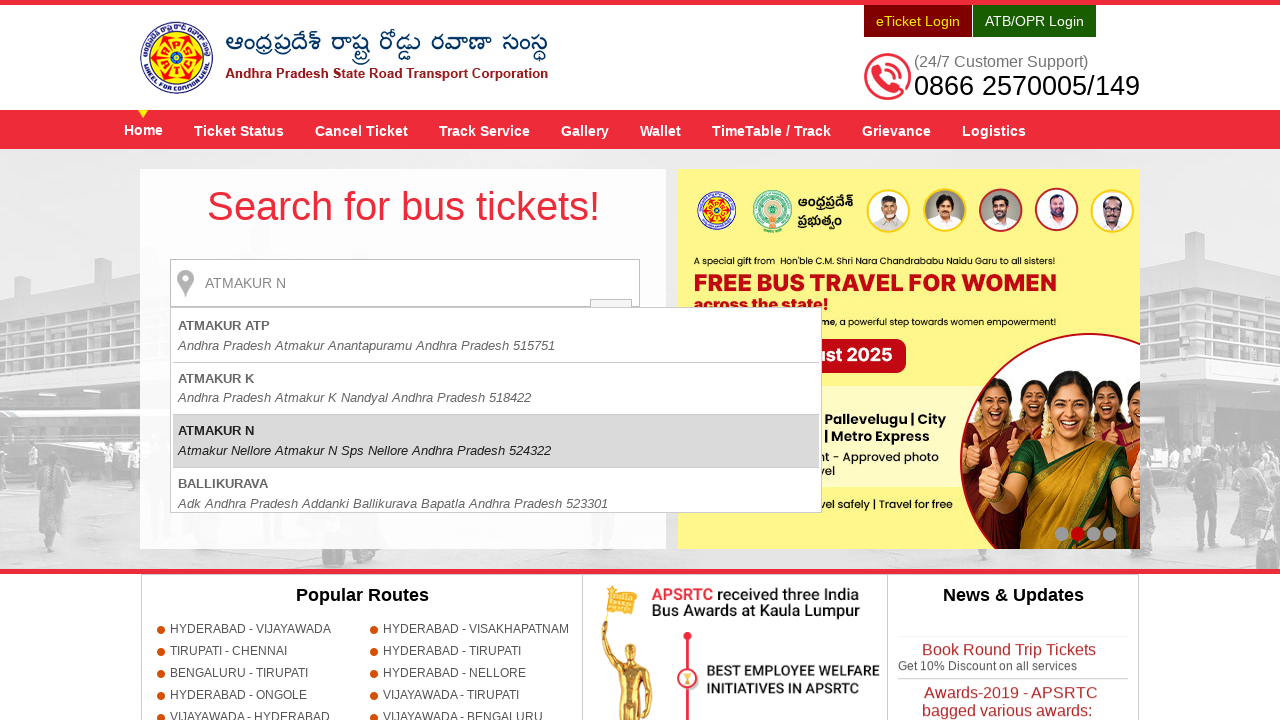

Retrieved value from 'from place' field: ATMAKUR N
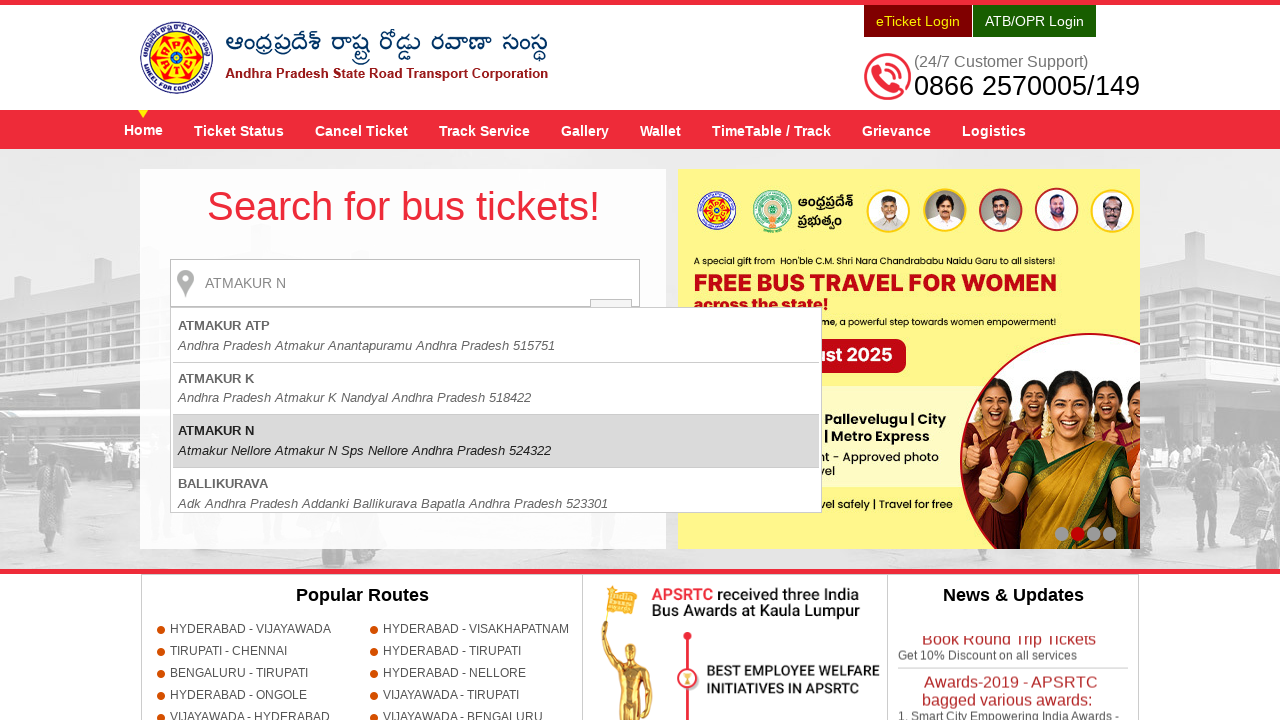

Printed verification: Value in from place field is 'ATMAKUR N'
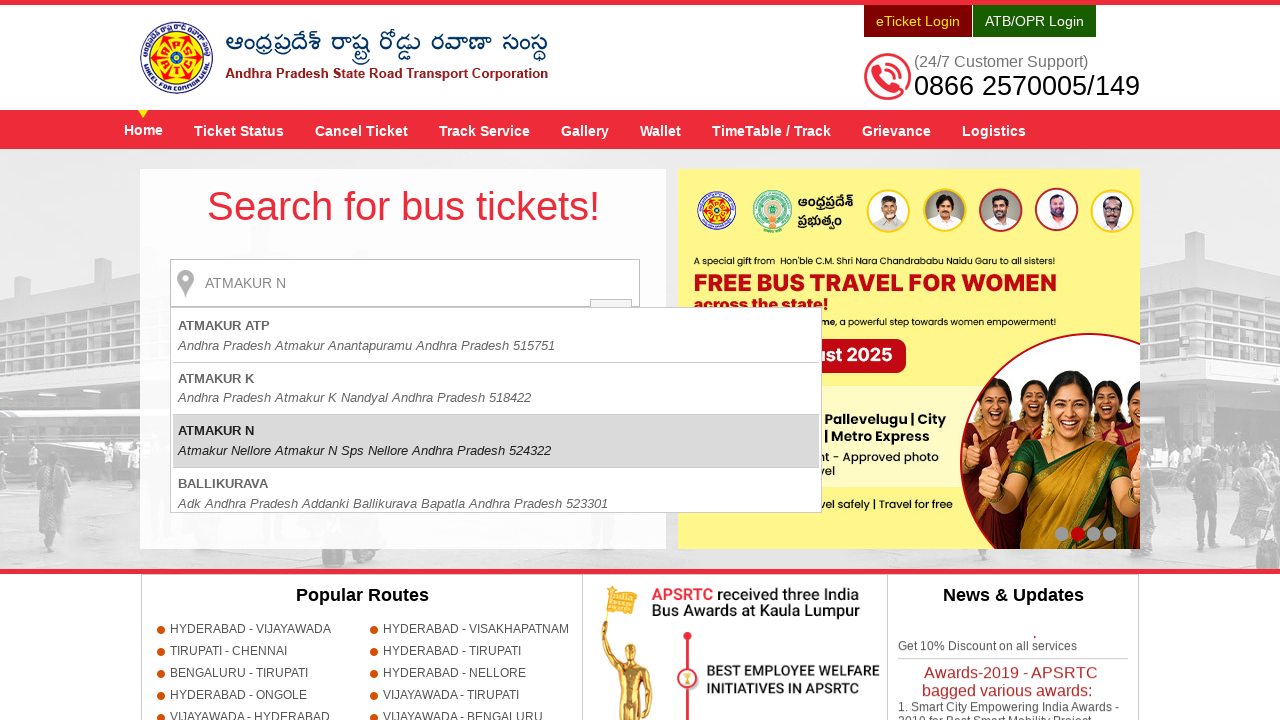

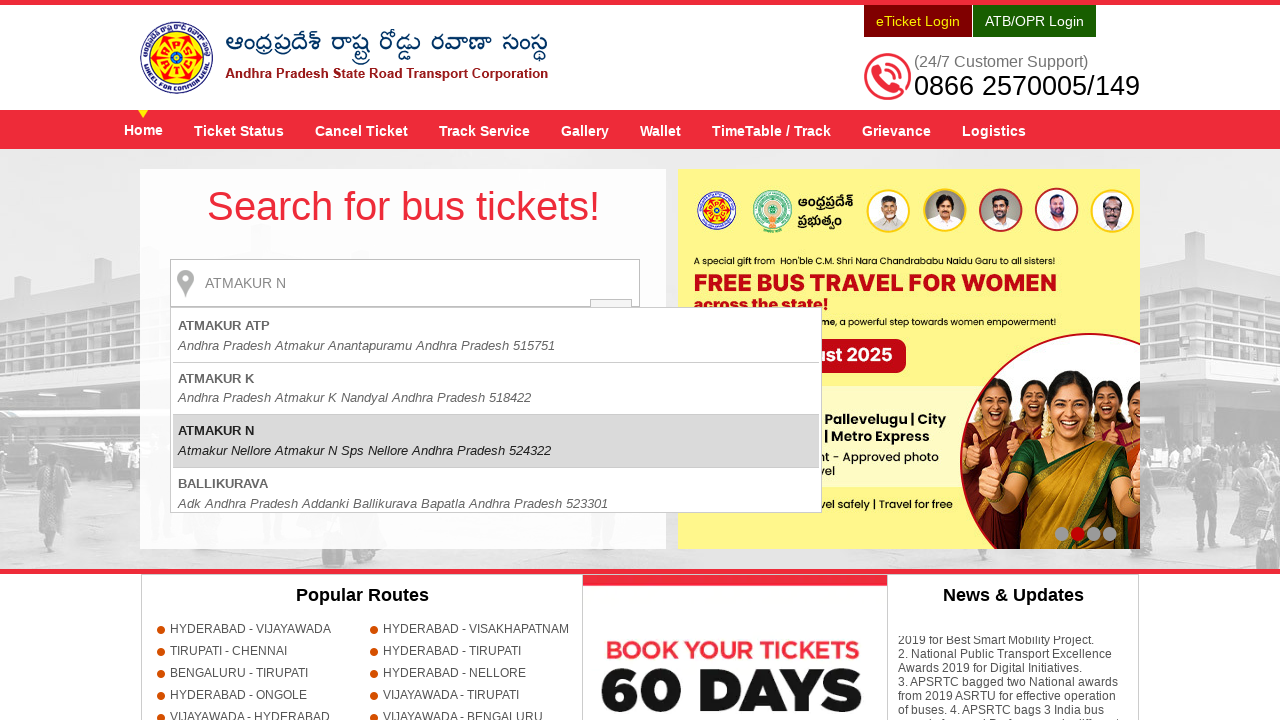